Tests adding a MacBook to shopping cart and verifying it appears in the cart with correct details

Starting URL: http://opencart.abstracta.us/index.php?route=common/home

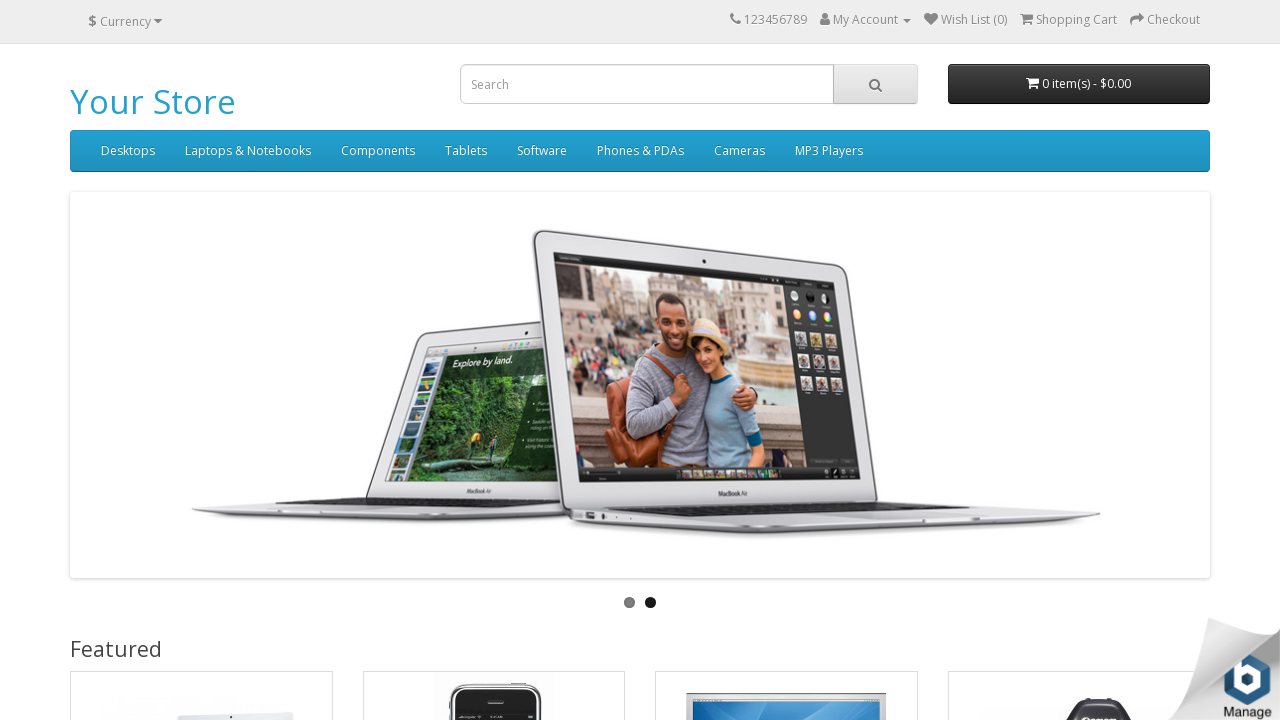

Clicked add to cart button for MacBook at (149, 361) on button[onclick*='cart.add'][onclick*='43']
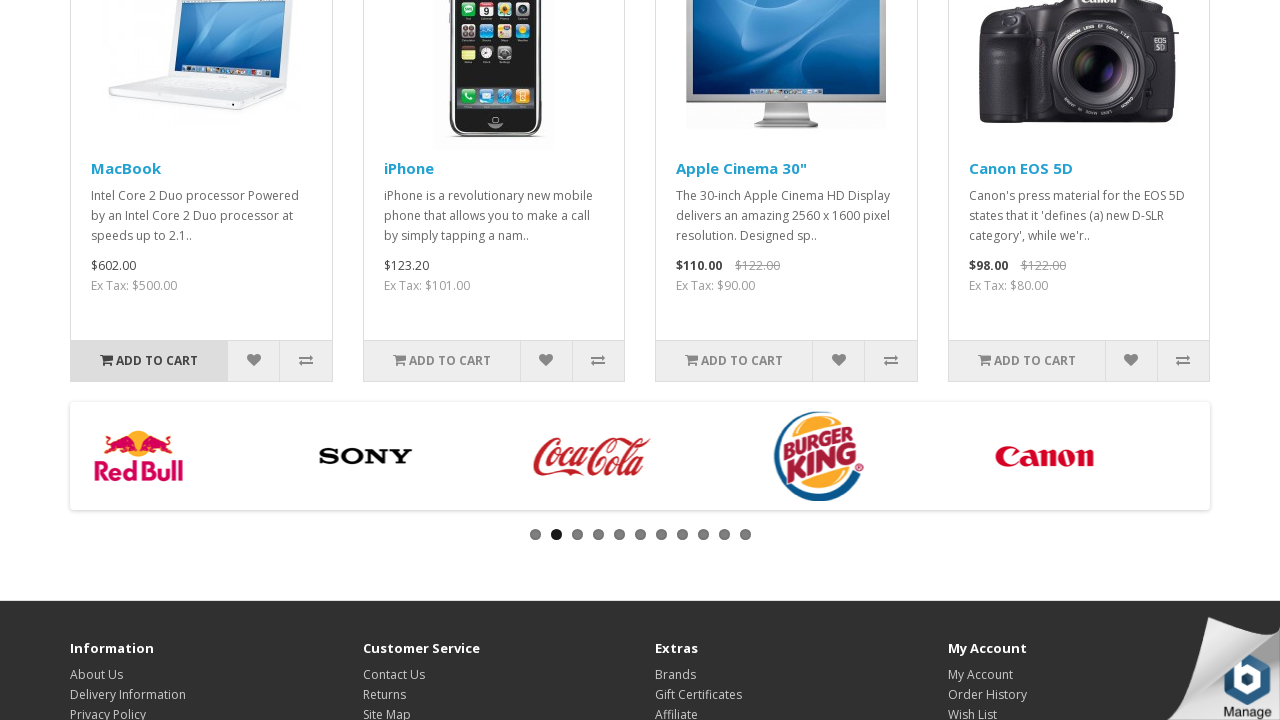

Success message appeared after adding MacBook to cart
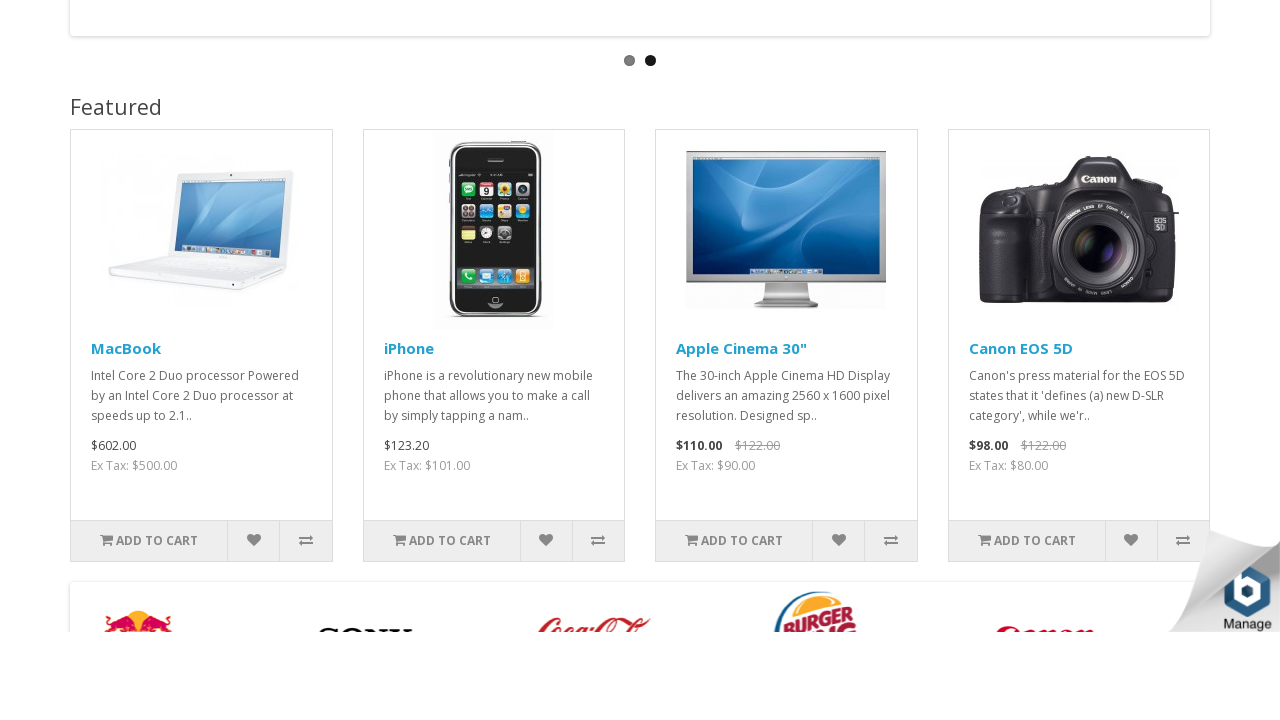

Navigated to shopping cart page
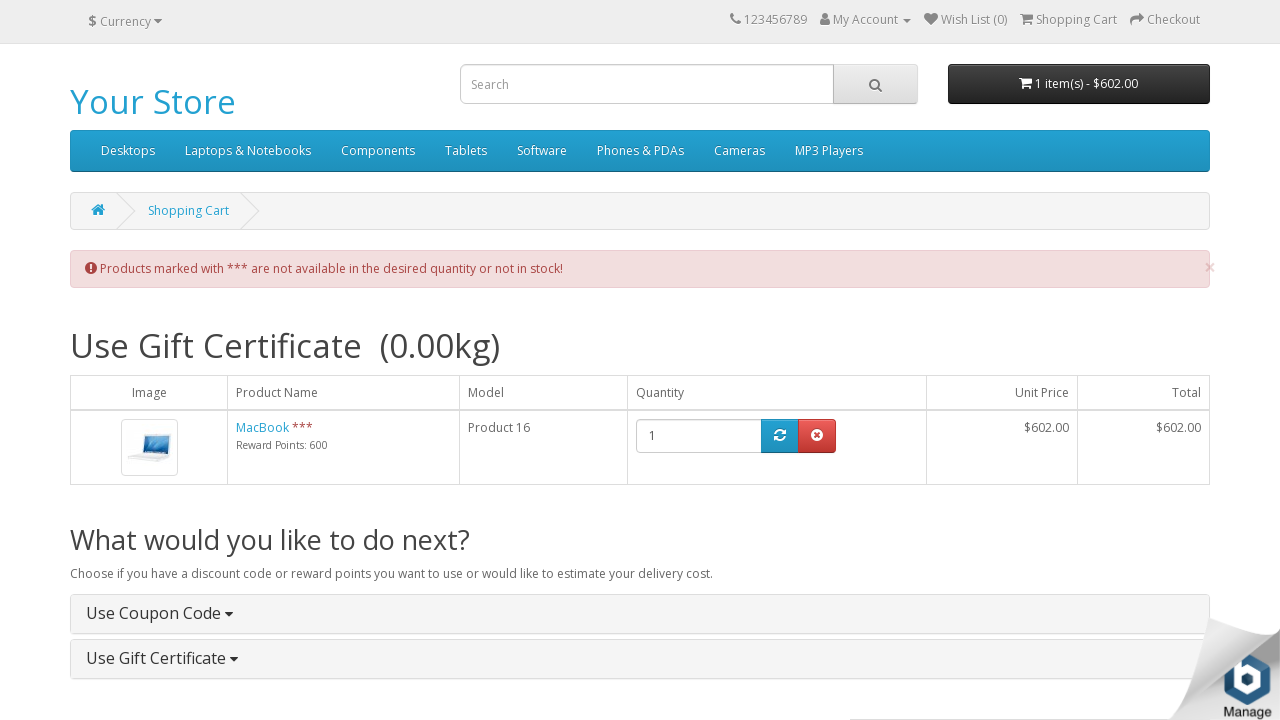

Cart table loaded successfully
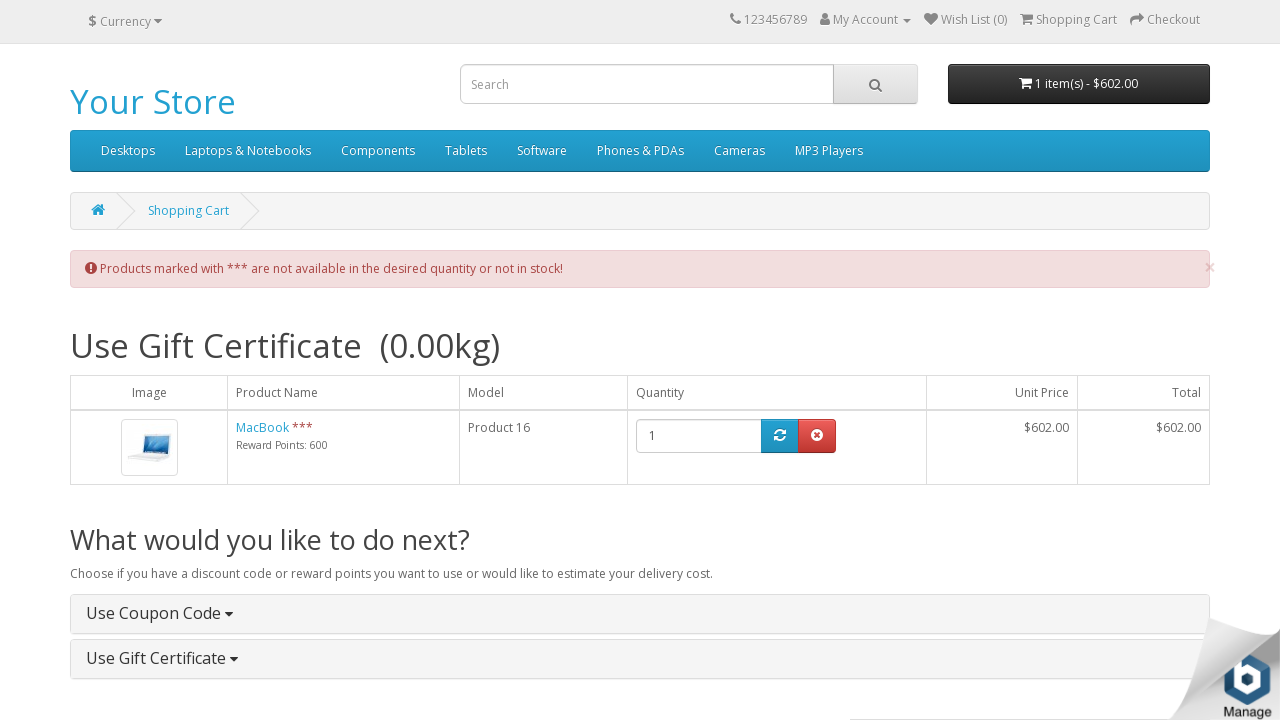

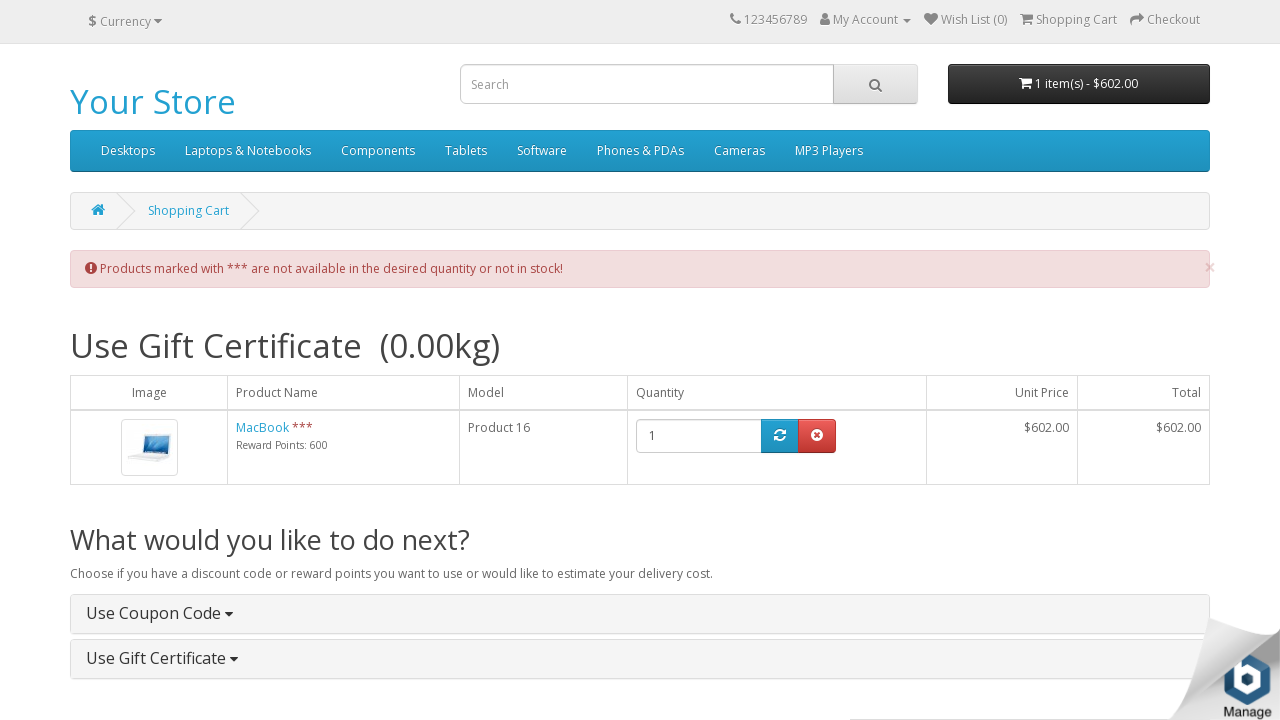